Tests hover functionality by hovering over a figure and verifying the caption appears with expected text

Starting URL: https://the-internet.herokuapp.com

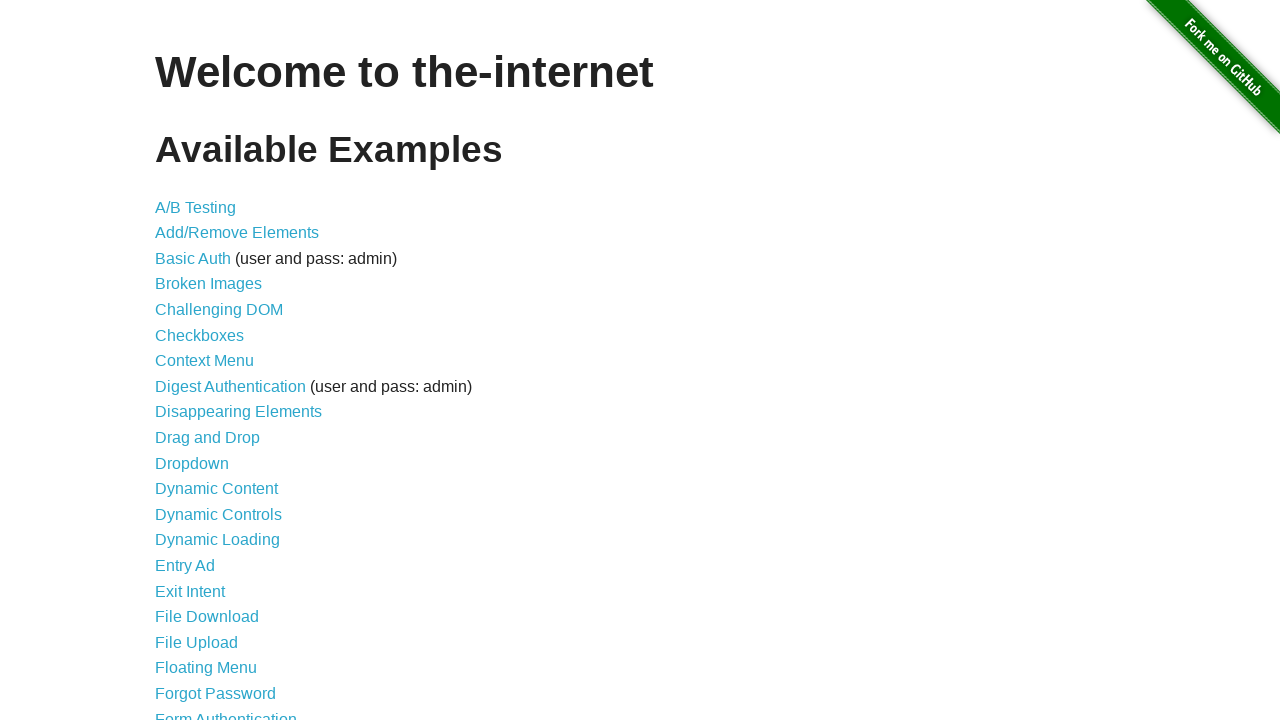

Clicked on Hovers link at (180, 360) on a[href='/hovers']
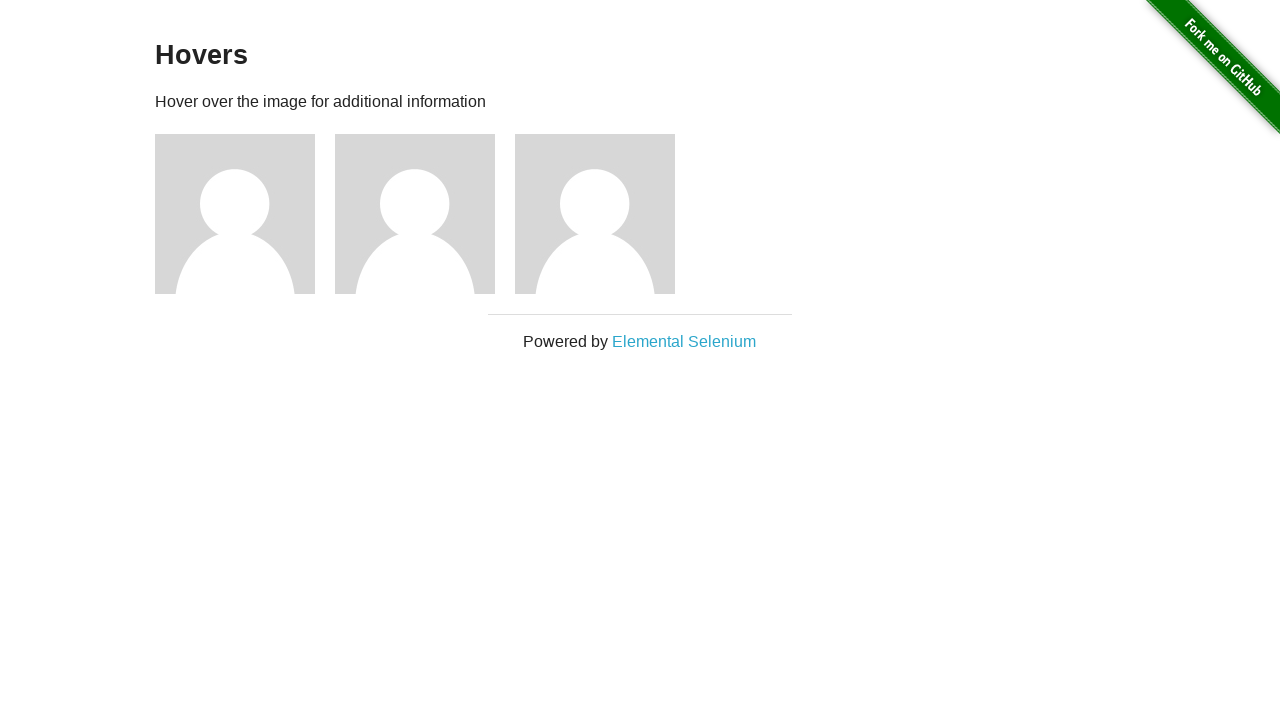

Figures loaded on the page
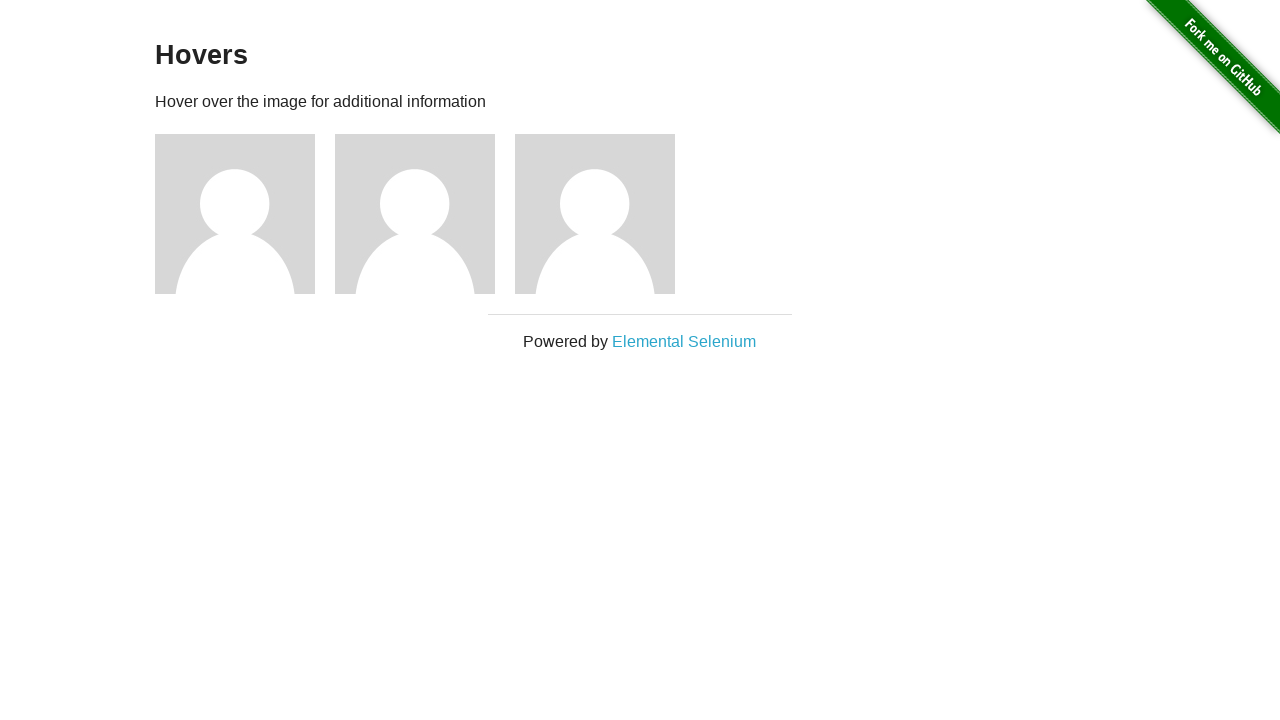

Hovered over the first figure at (245, 214) on .figure >> nth=0
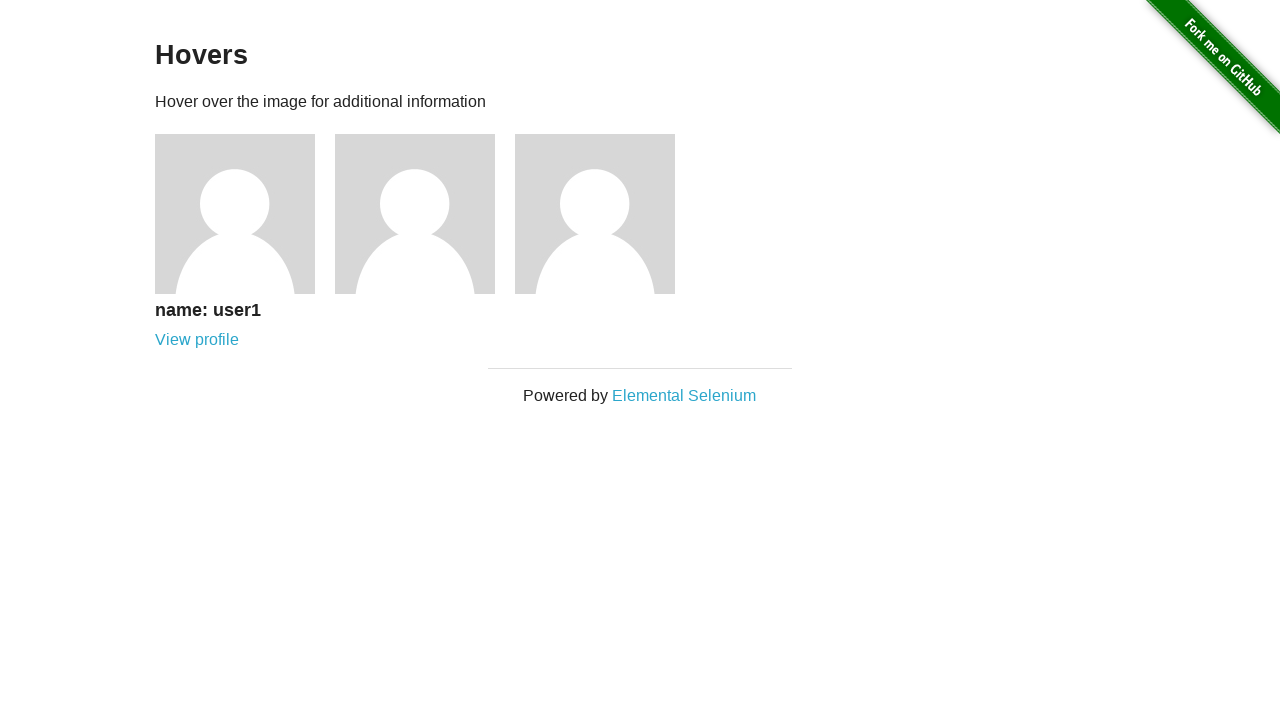

Caption became visible after hovering
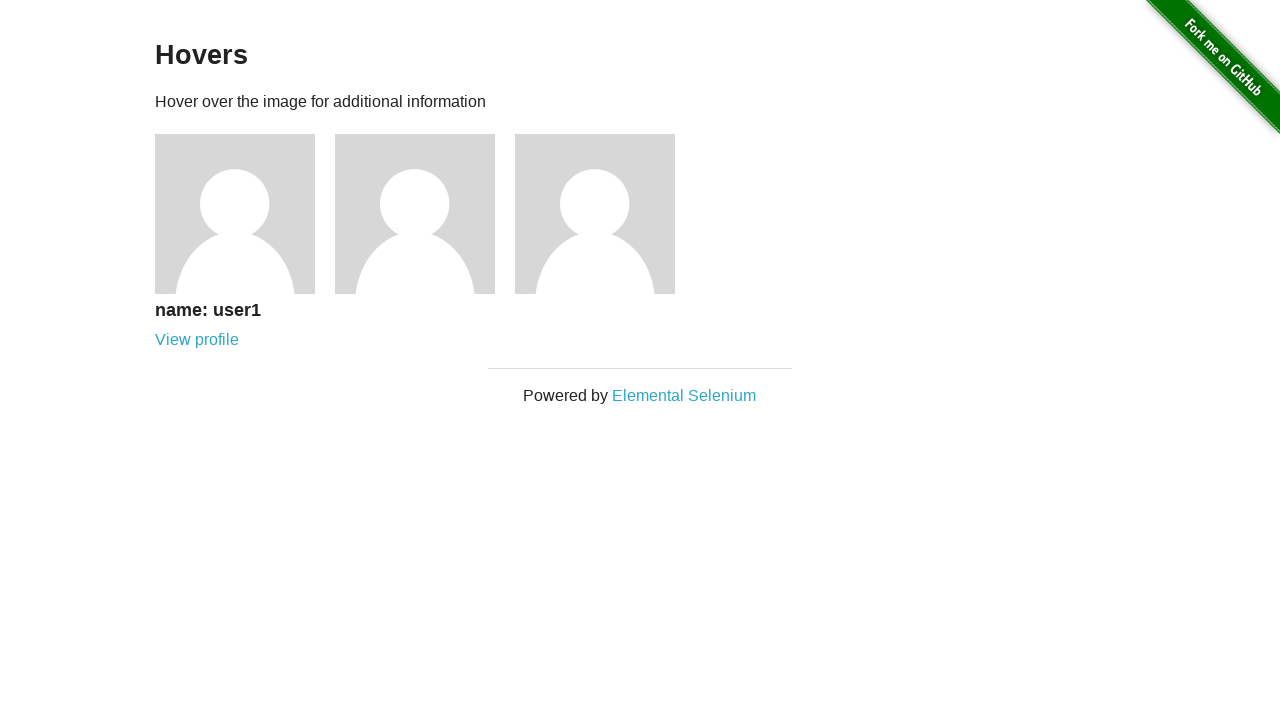

Verified caption contains 'user1' text
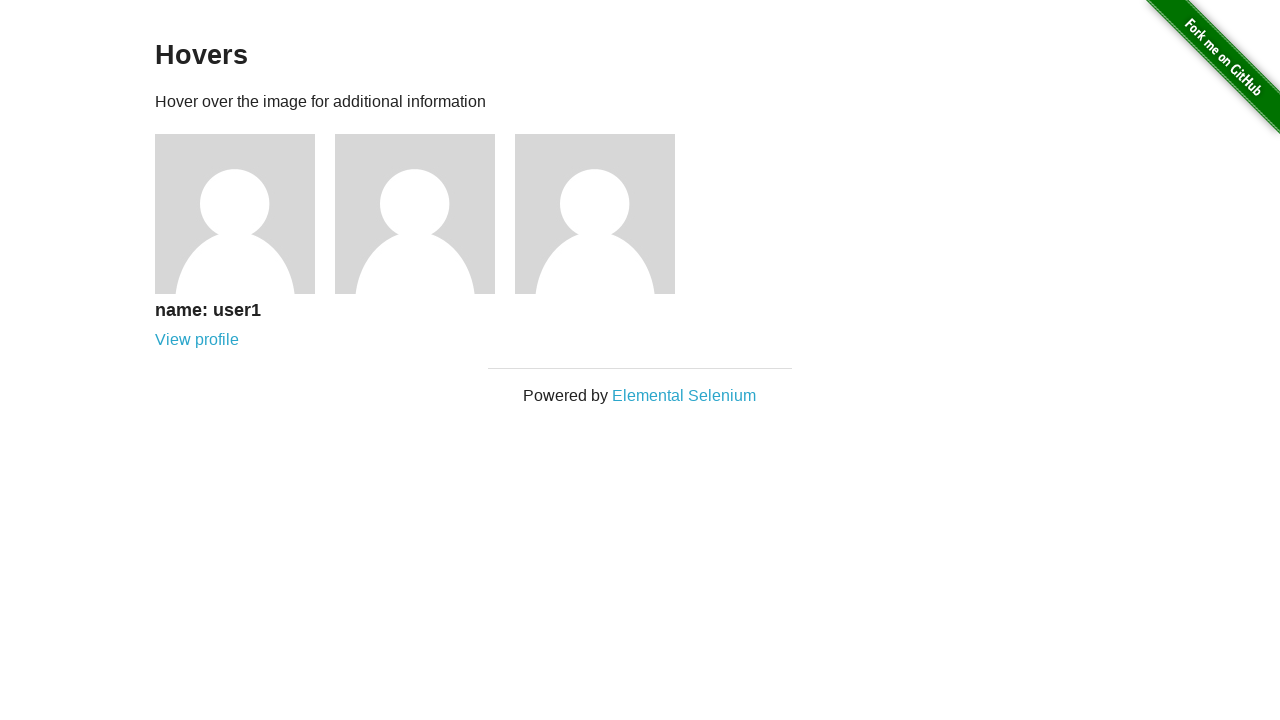

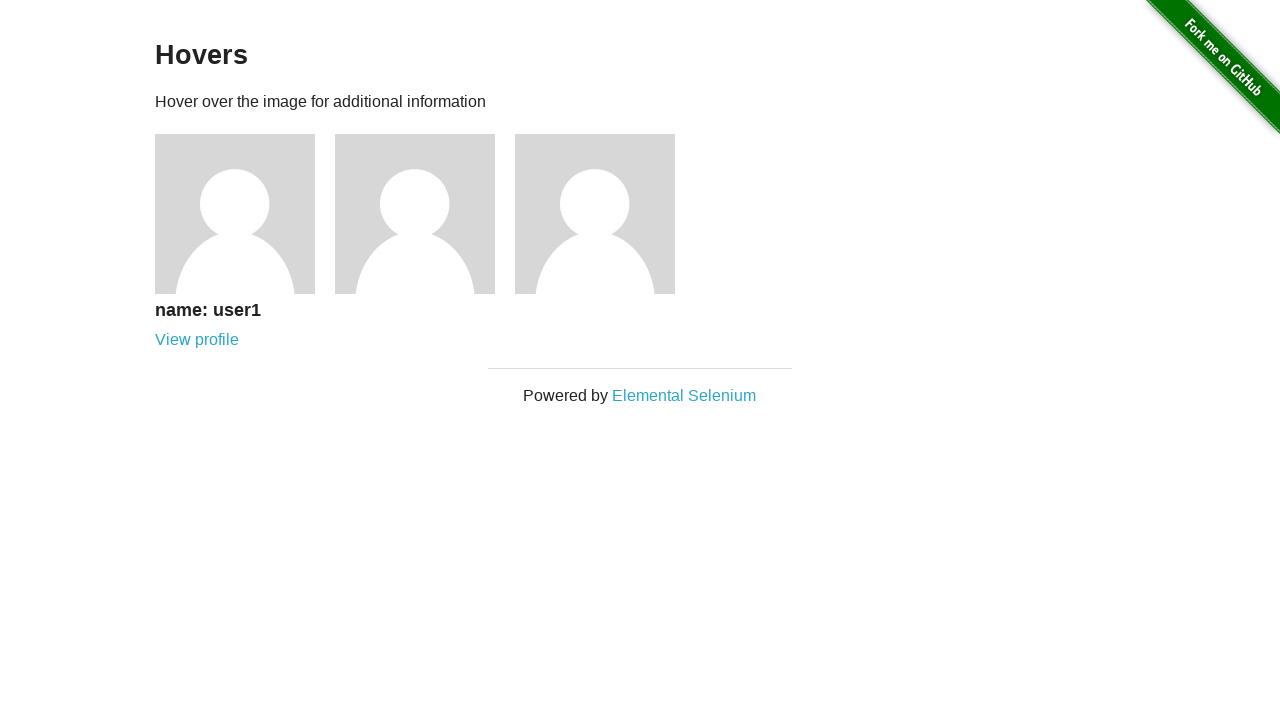